Navigates to the V-Tenet application and waits for the page body content to fully load

Starting URL: https://v-tenet.vercel.app/

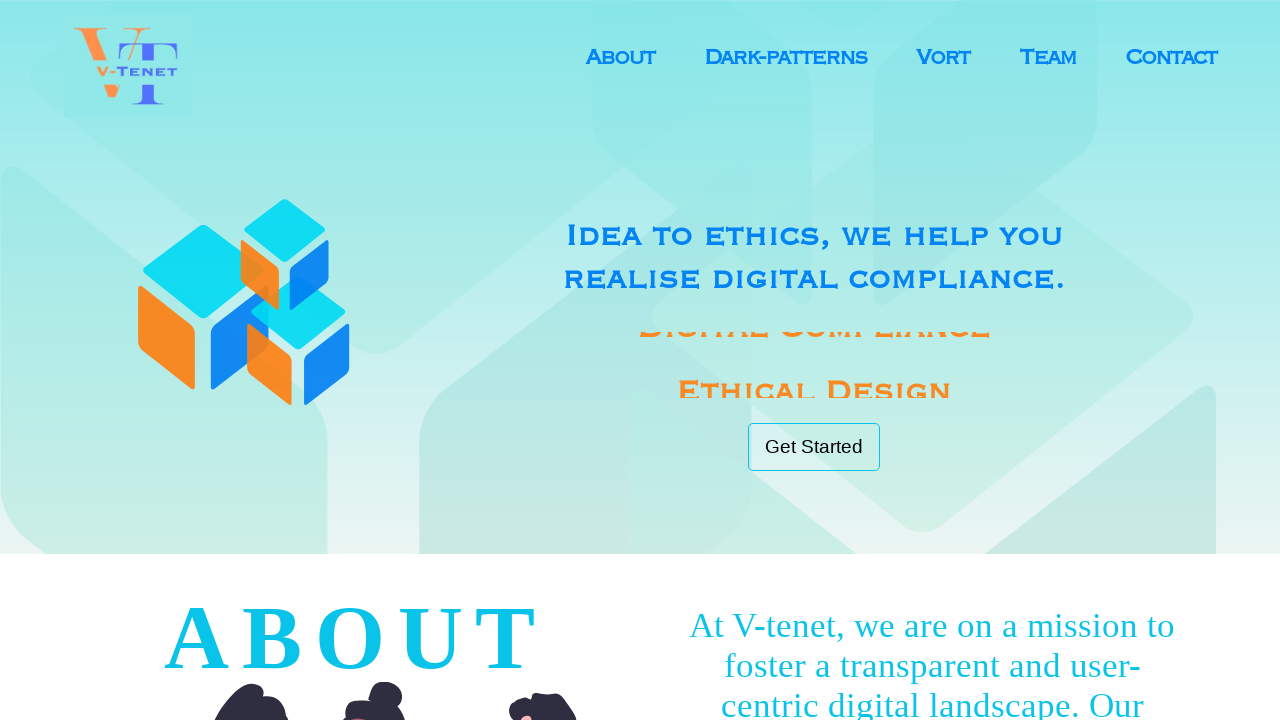

Navigated to V-Tenet application at https://v-tenet.vercel.app/
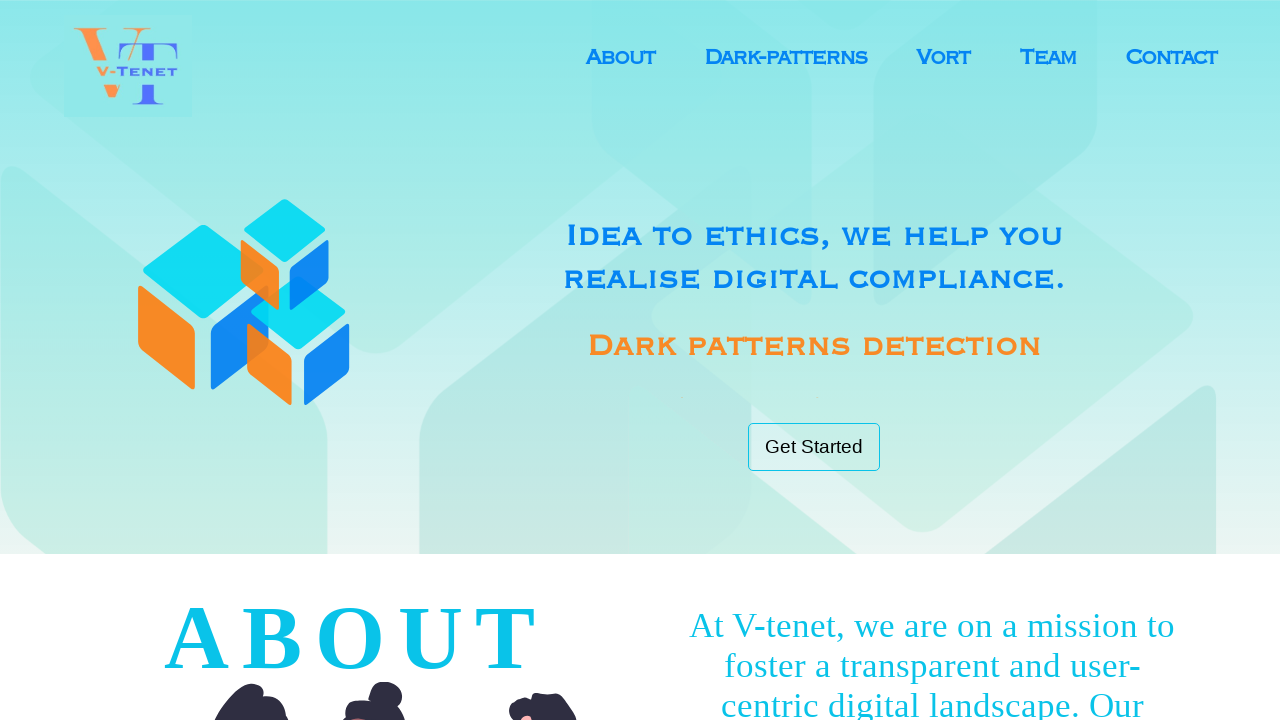

Page body element loaded
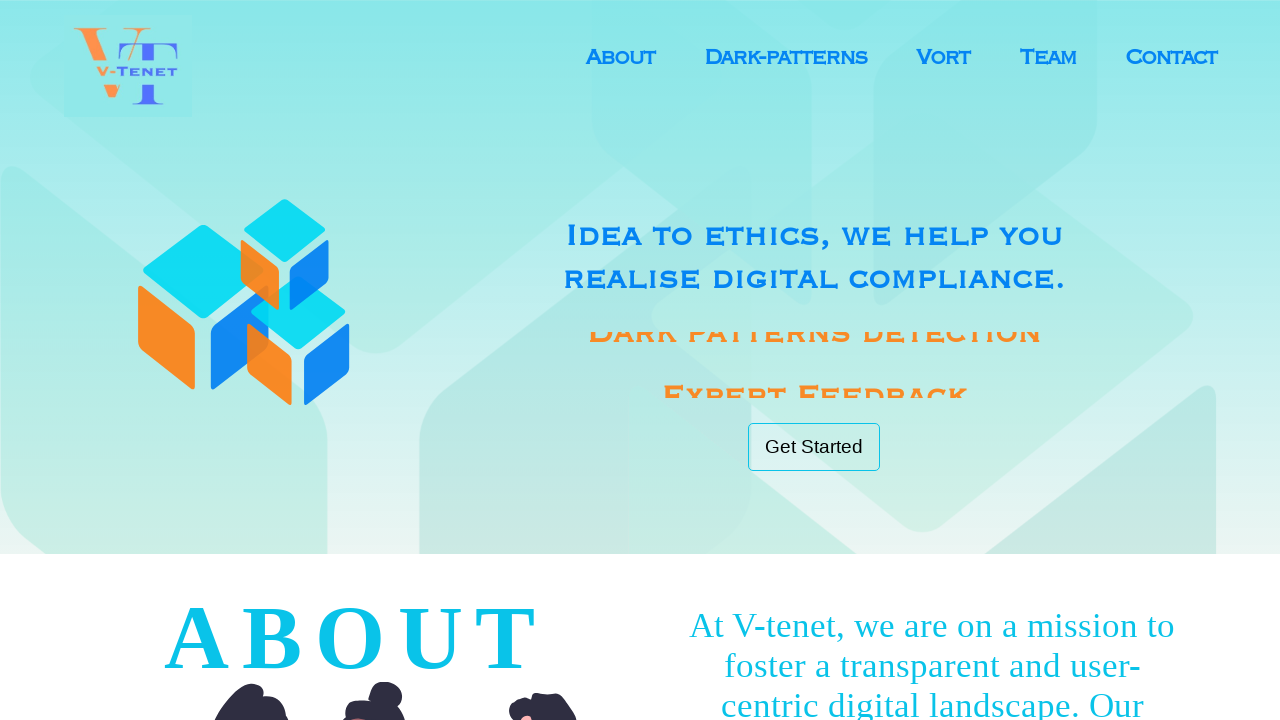

Div content loaded on the page
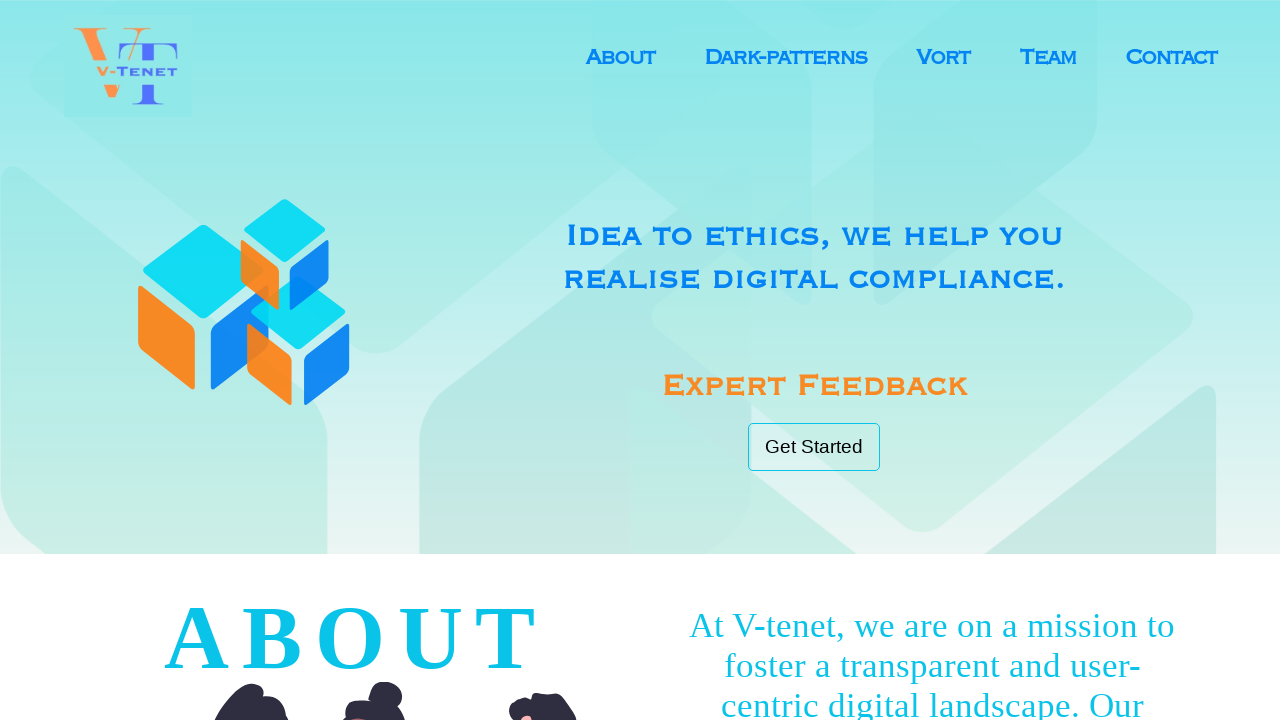

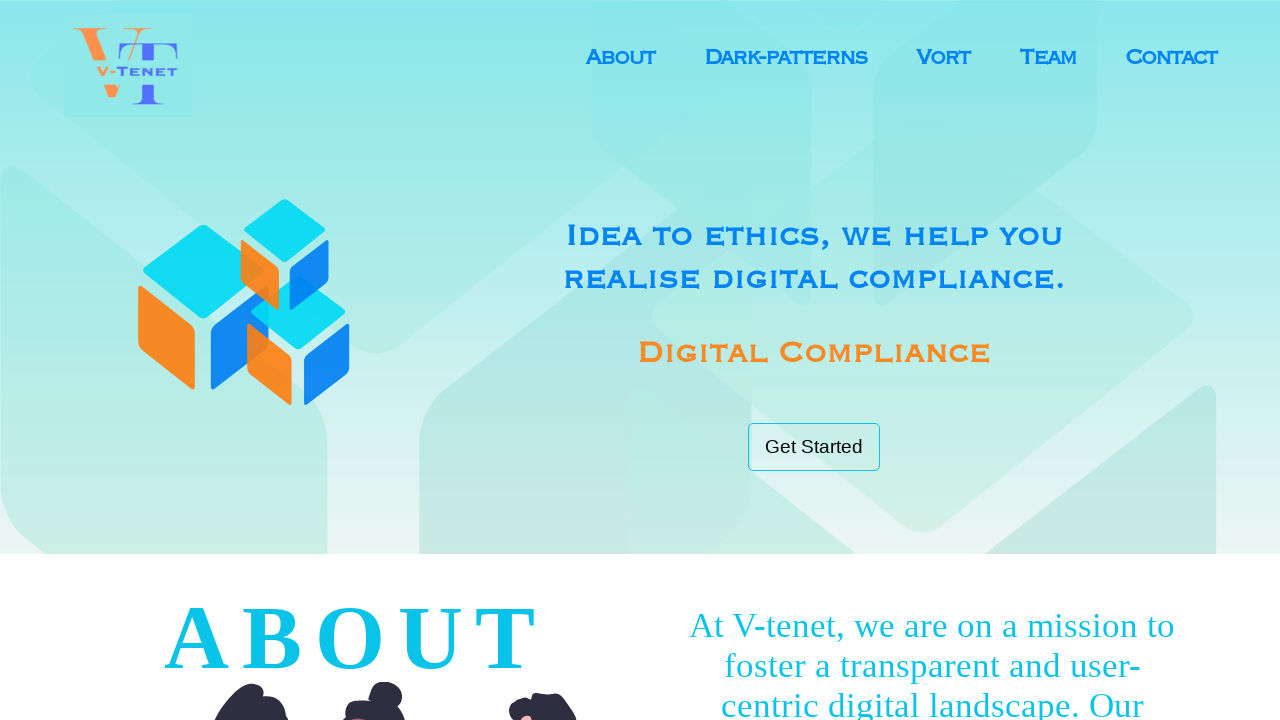